Navigates to 10 Minute Mail service and retrieves the generated temporary email address from the input field

Starting URL: https://10minutemail.net/?lang=tr

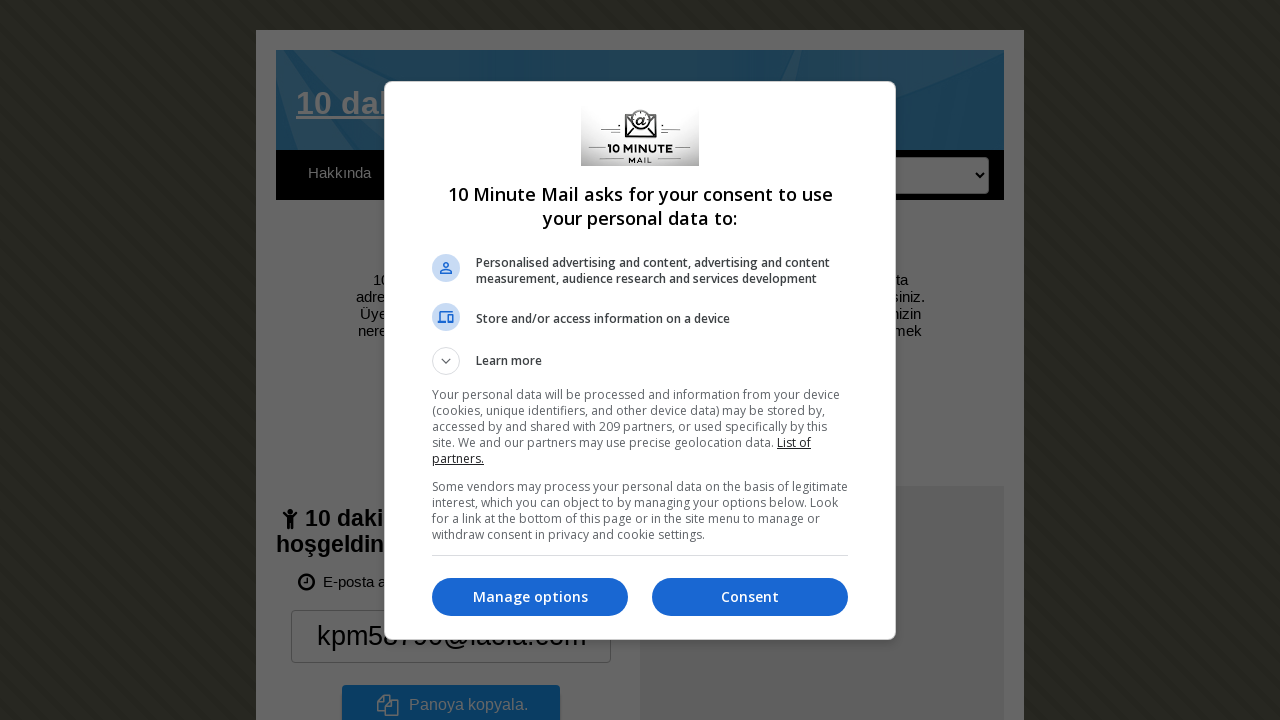

Navigated to 10 Minute Mail service
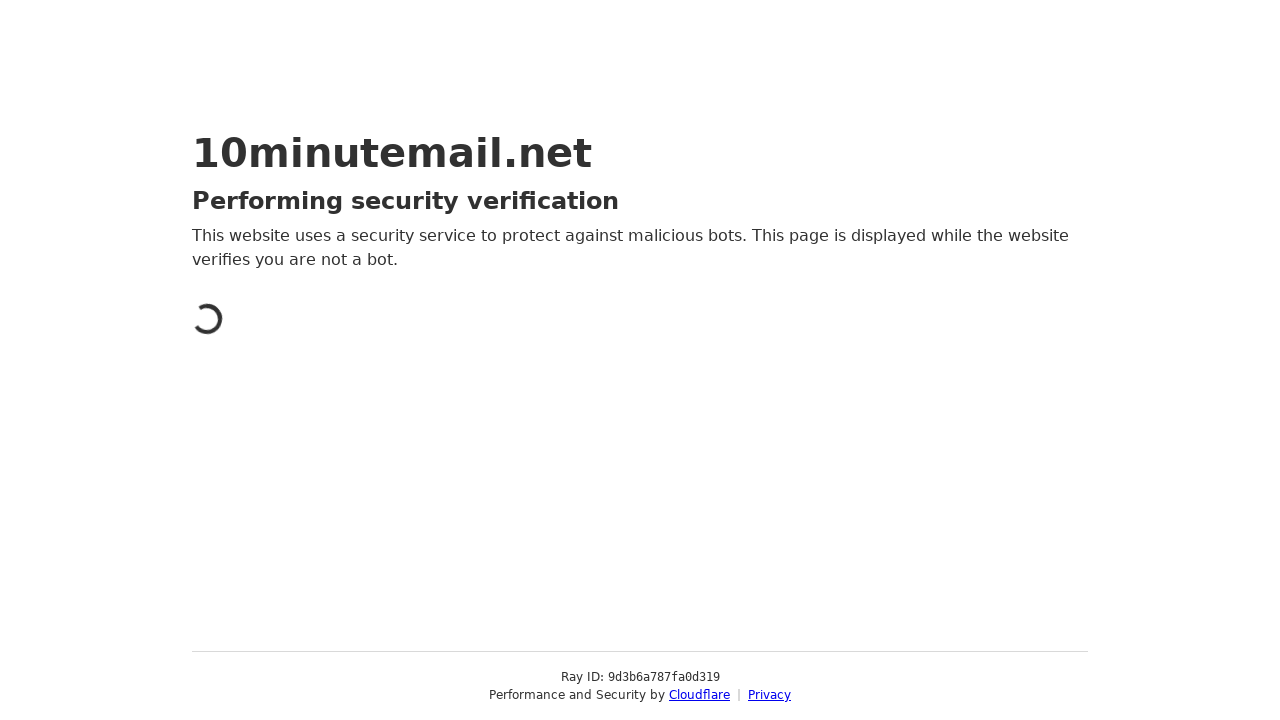

Retrieved temporary email address from input field
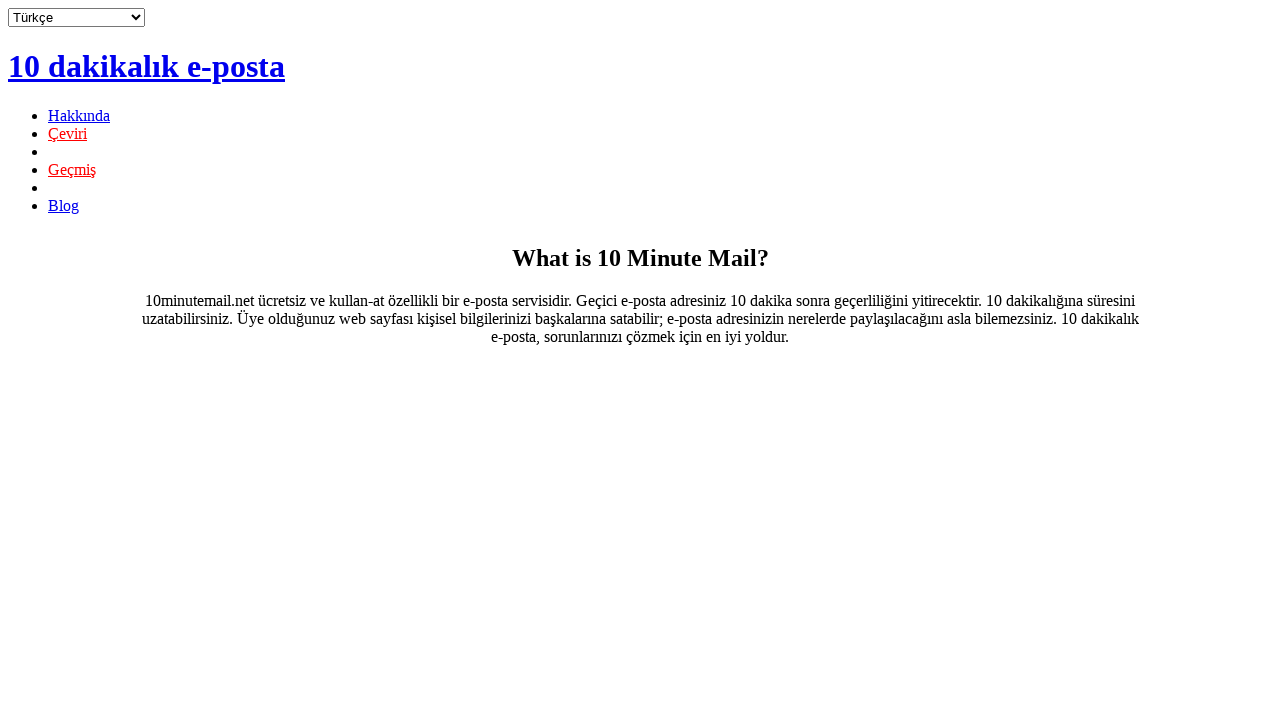

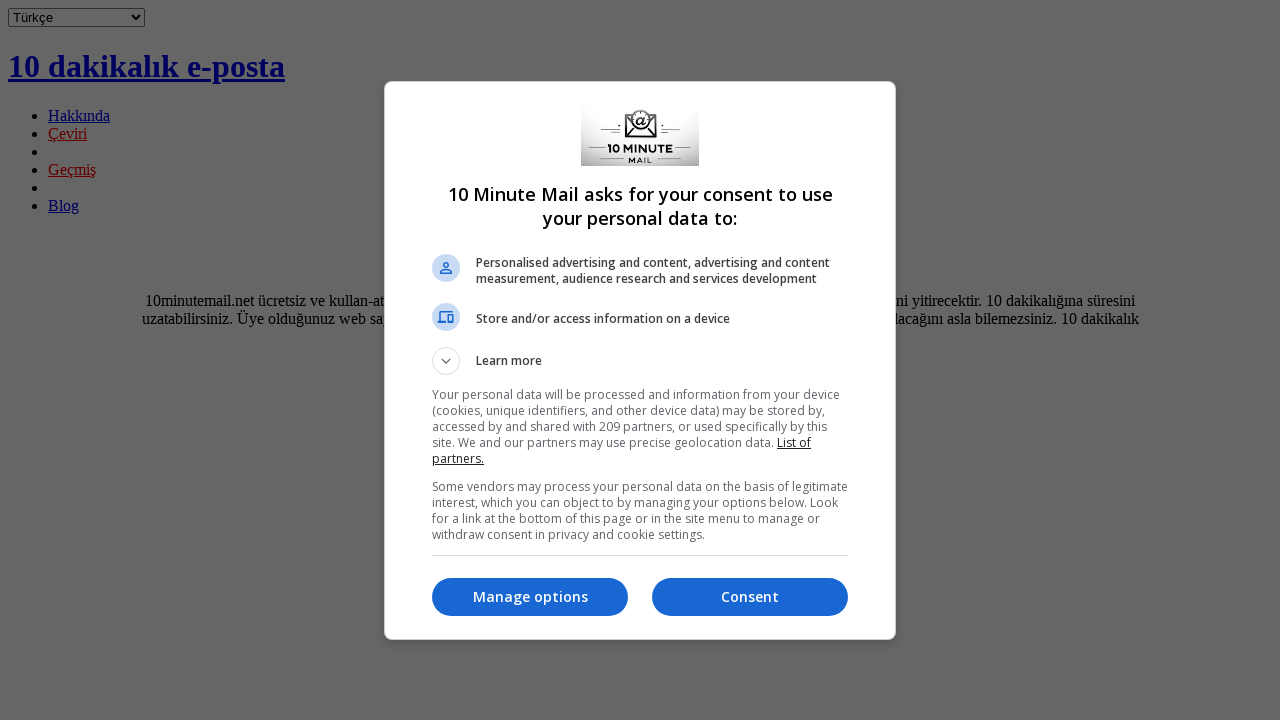